Navigates to W3Schools JavaScript onclick tryit page and switches to the iframe containing the example code to interact with the embedded content.

Starting URL: https://www.w3schools.com/jsref/tryit.asp?filename=tryjsref_onclick

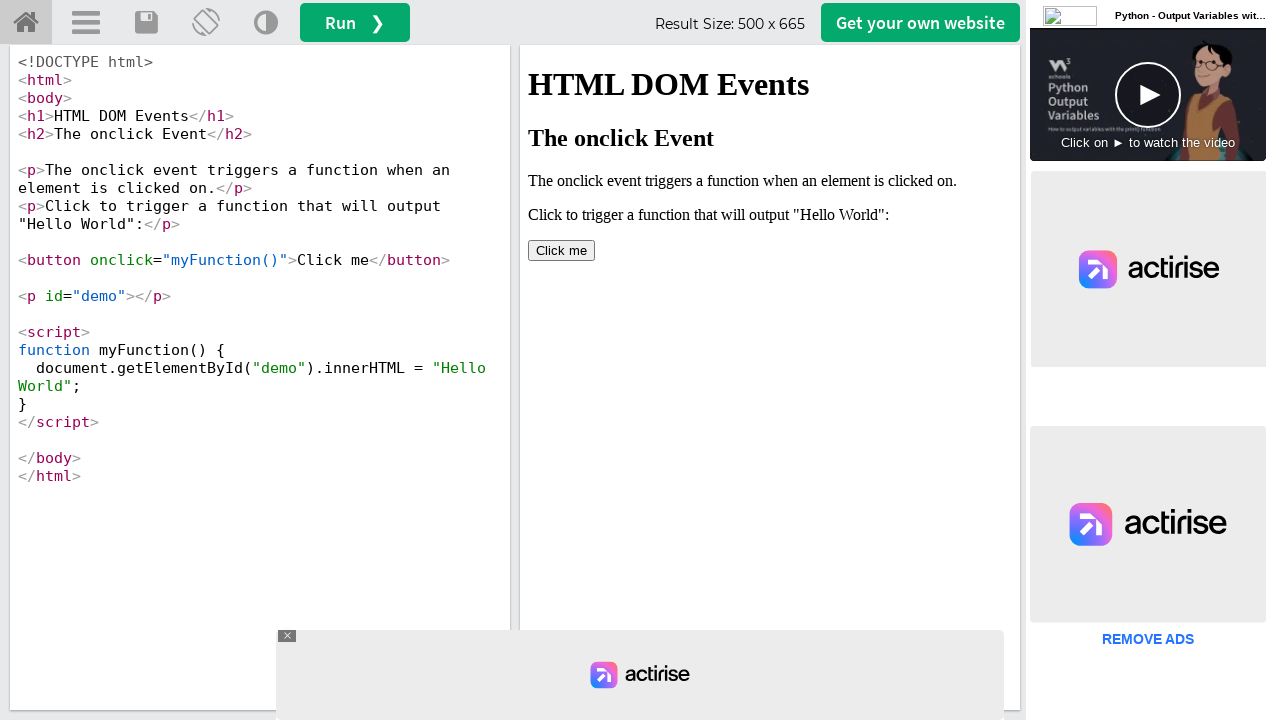

Located the first iframe on the W3Schools tryit page
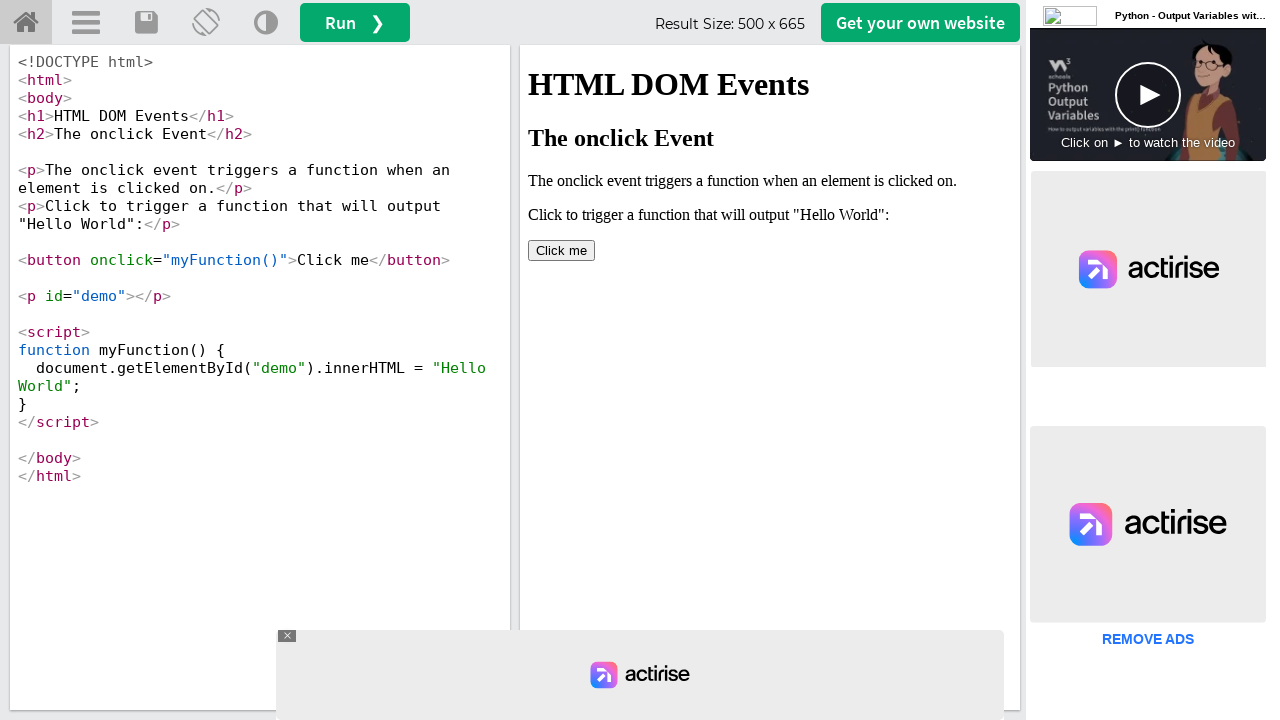

Iframe content loaded and body element is ready
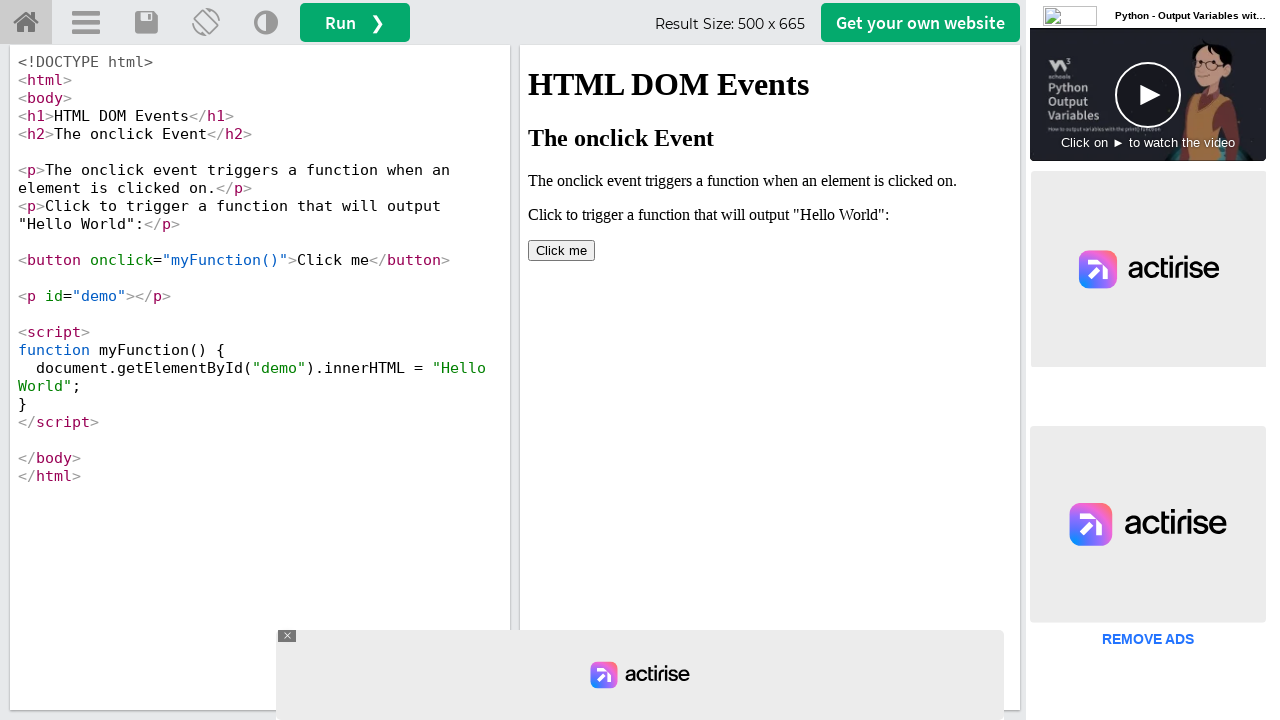

Clicked the 'Click me' button to trigger onclick event at (562, 250) on iframe >> nth=0 >> internal:control=enter-frame >> button:has-text('Click me')
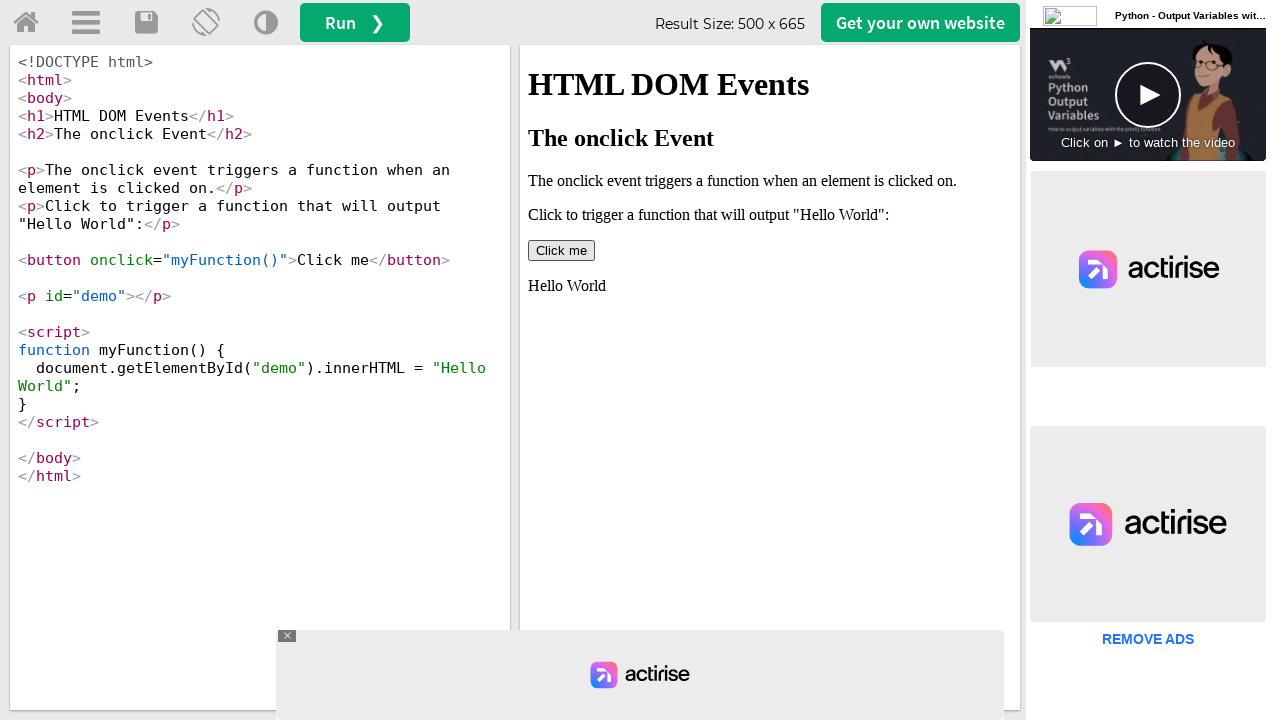

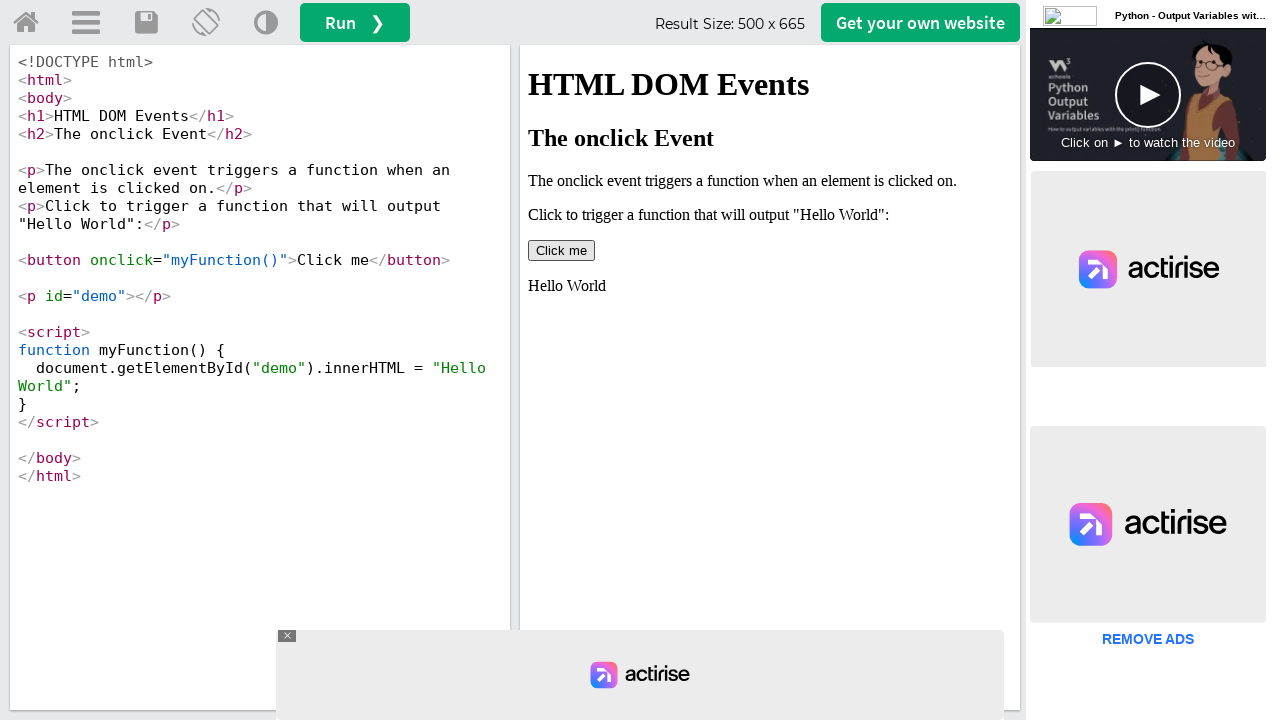